Tests drag and drop functionality on jQuery UI demo page by dragging an element to a specific offset position

Starting URL: https://jqueryui.com/droppable/

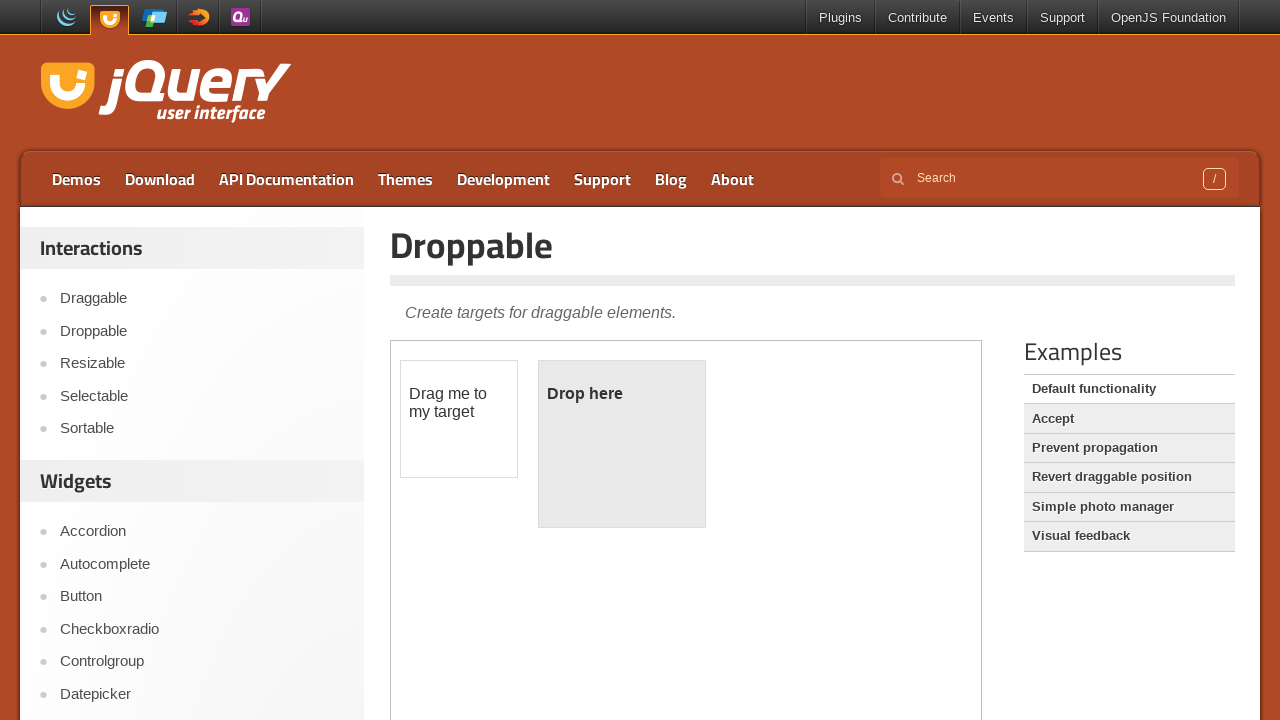

Located demo iframe
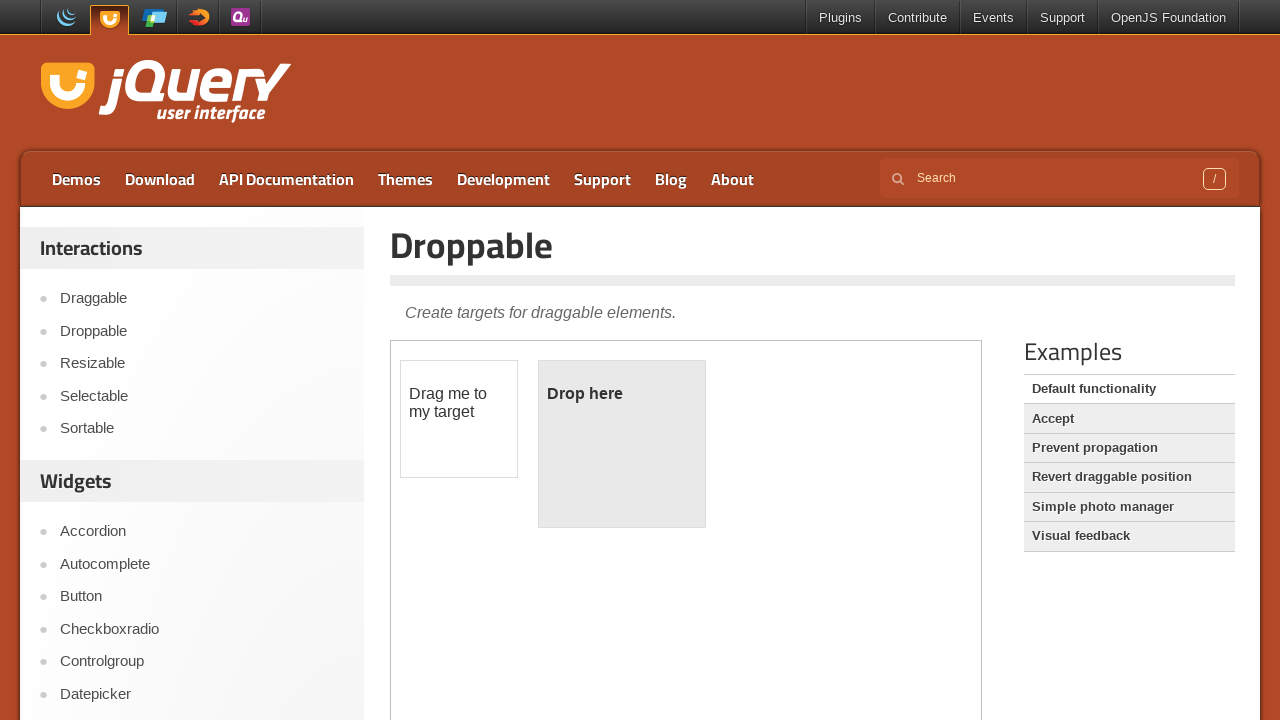

Located draggable element with ID 'draggable'
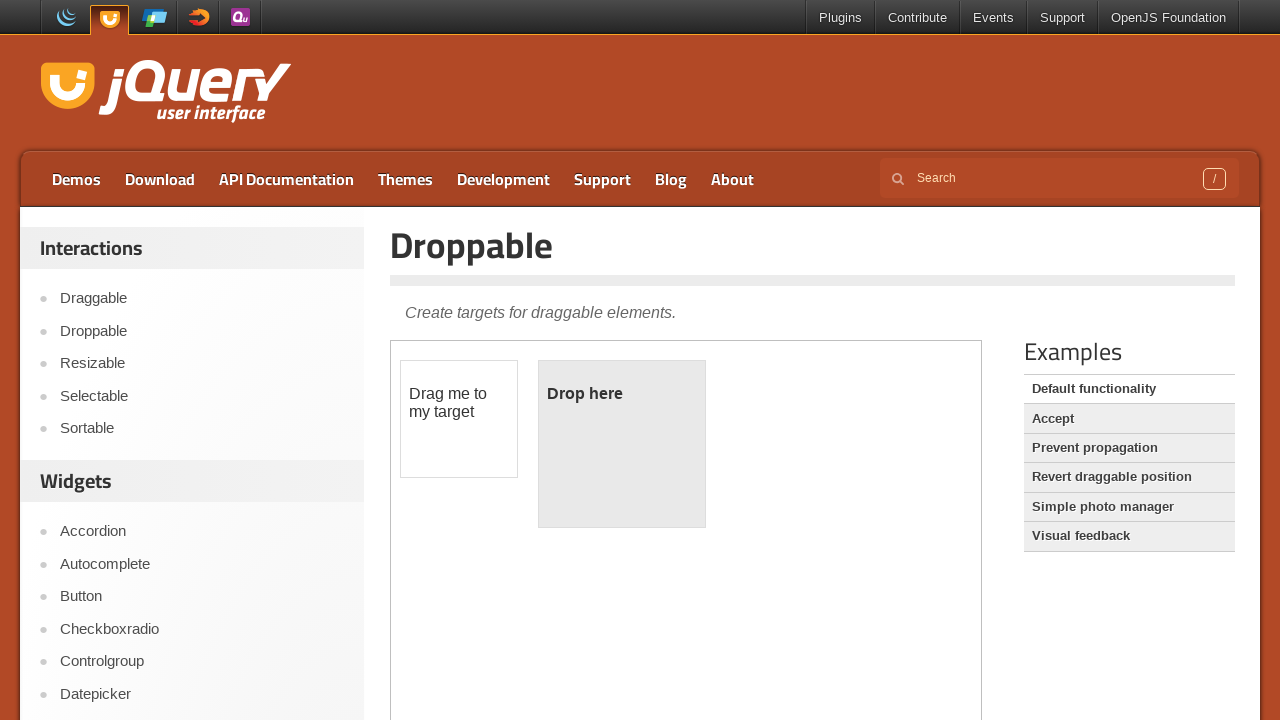

Dragged element to offset position (100, 100) at (501, 461)
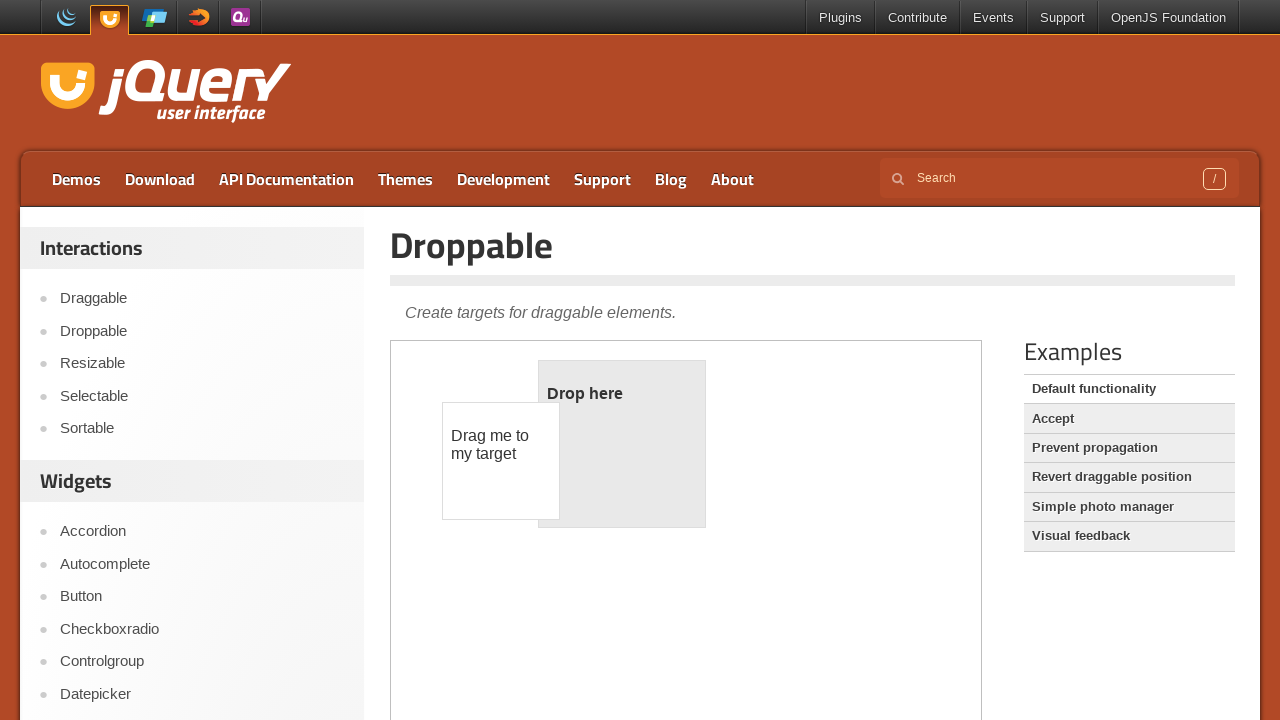

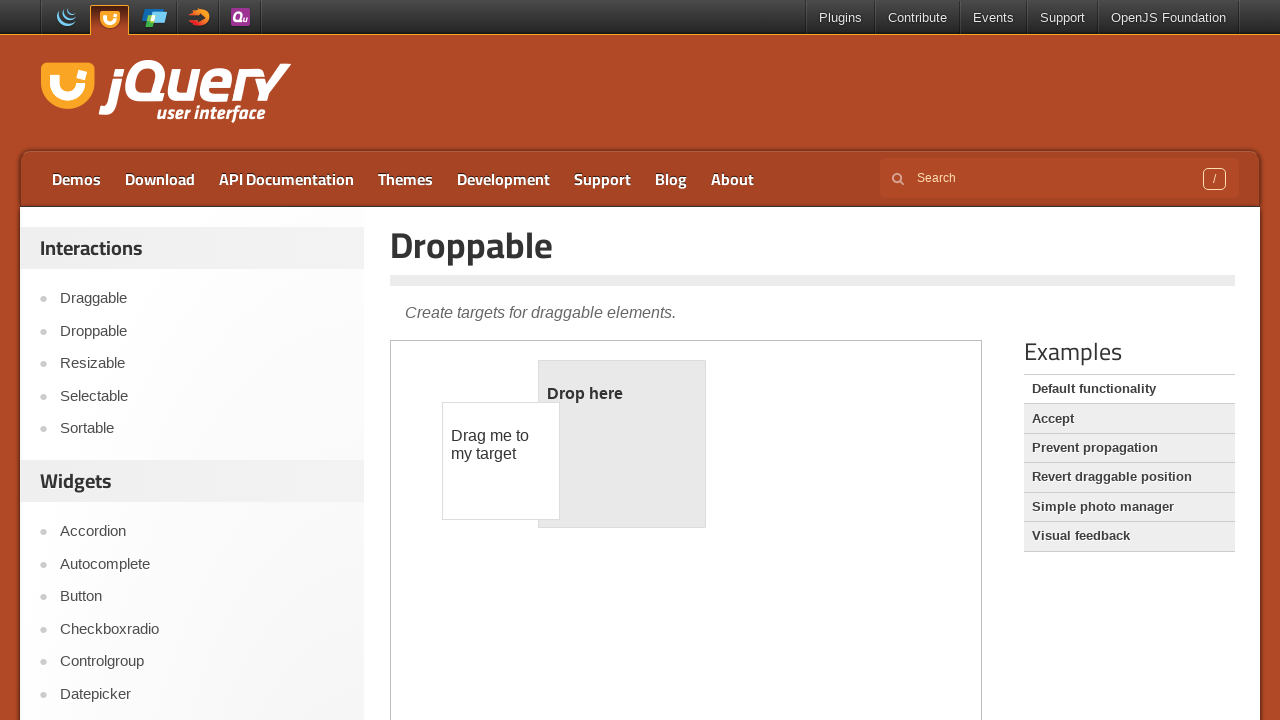